Tests dropdown selection by selecting "White" from a color dropdown and verifying the selection

Starting URL: https://demoqa.com/select-menu

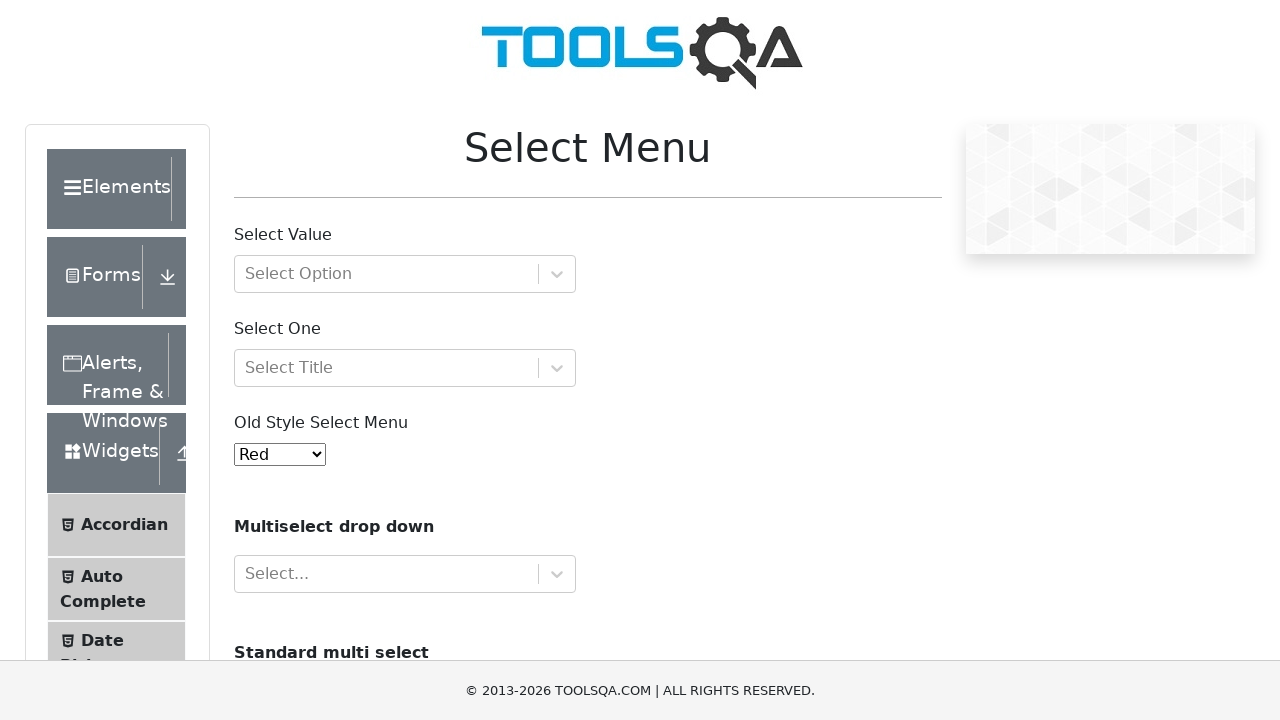

Selected 'White' from the old style select menu on #oldSelectMenu
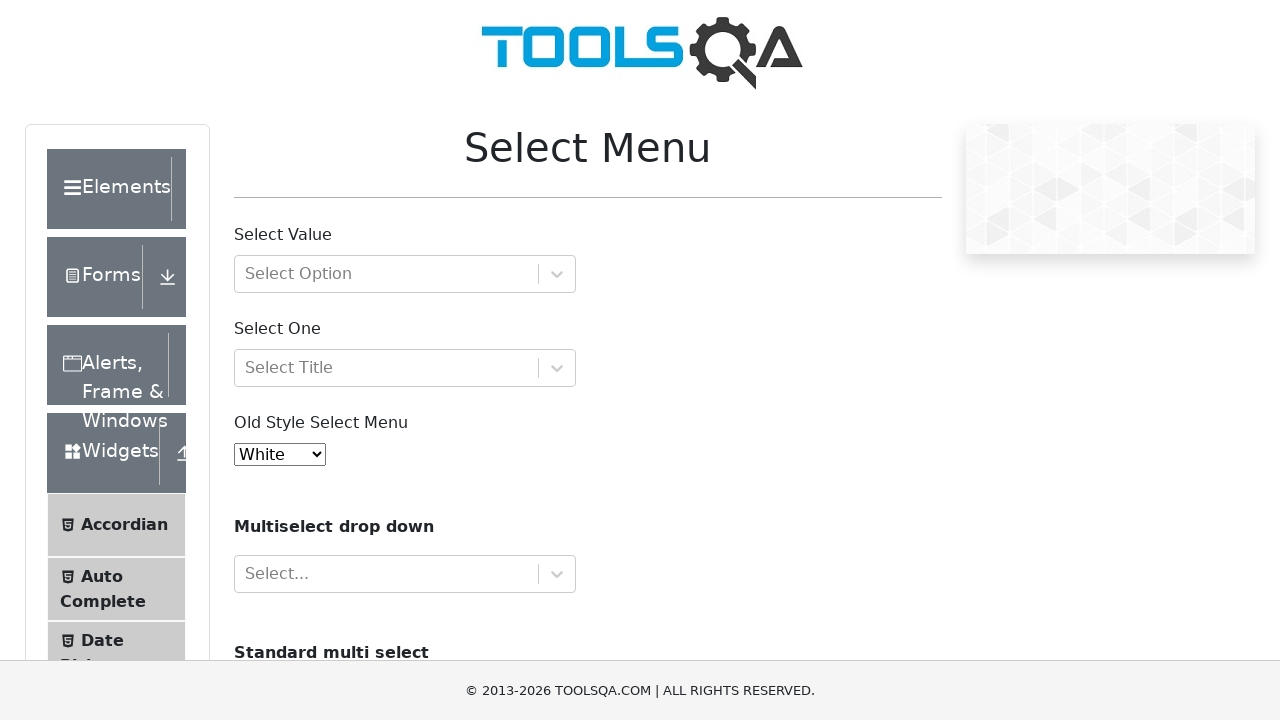

Retrieved the selected value from the dropdown
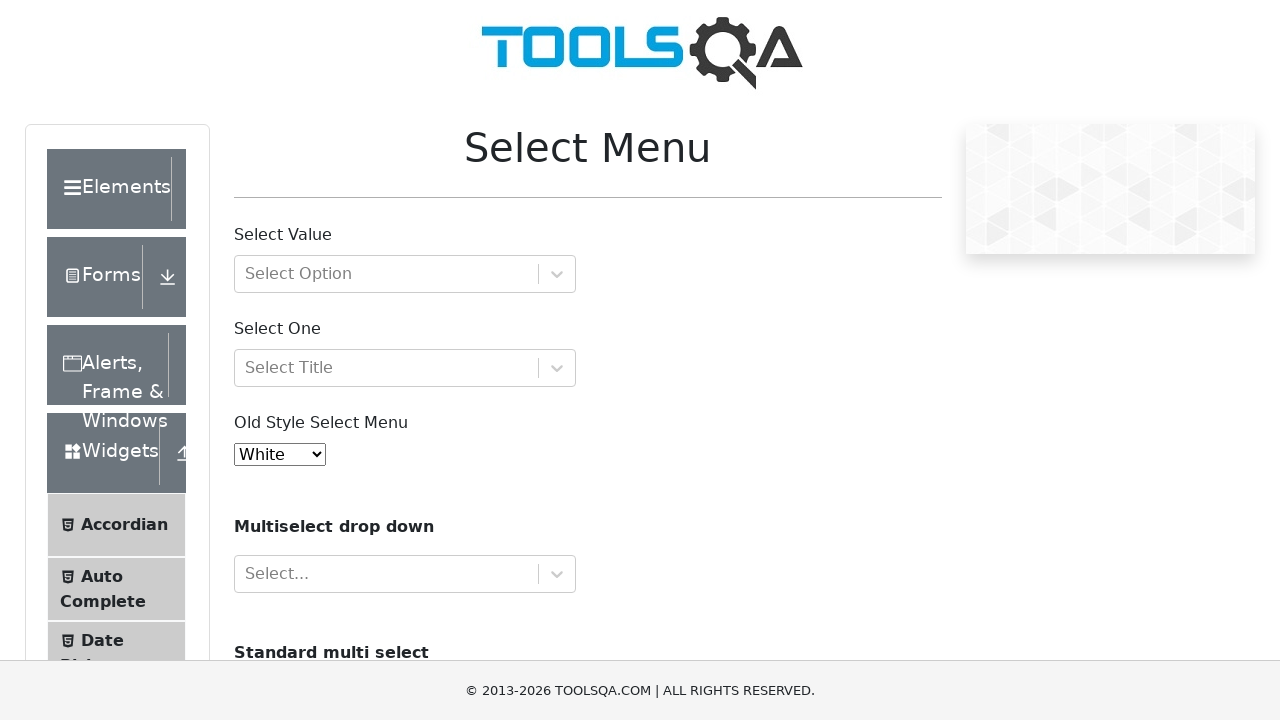

Verified that 'White' was correctly selected in the dropdown
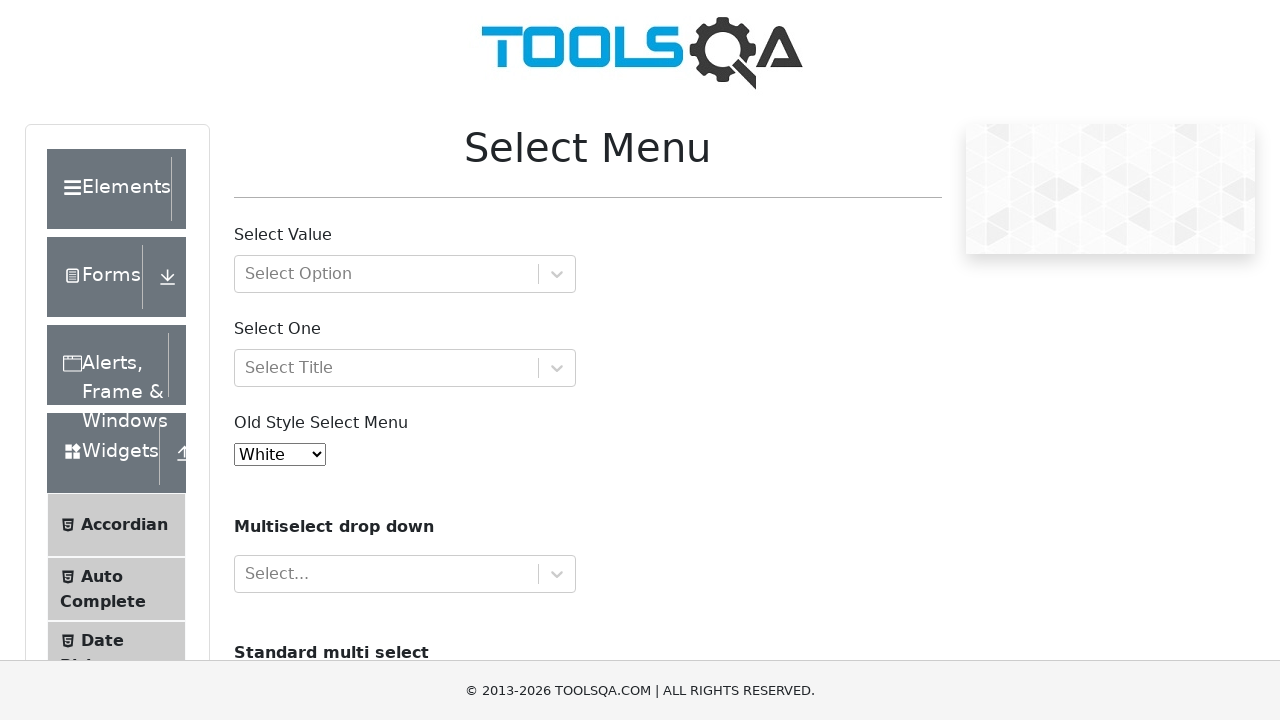

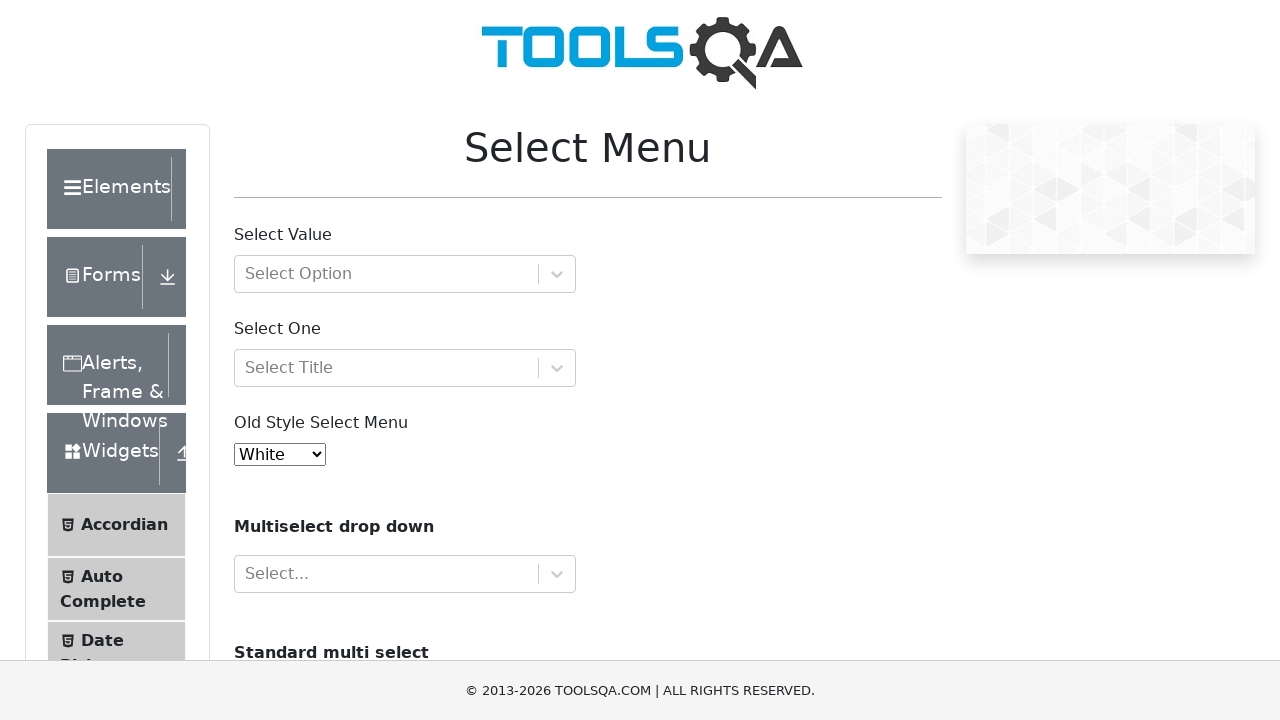